Tests drag-and-drop functionality using click-and-hold with offset-based movement

Starting URL: https://jqueryui.com/droppable/

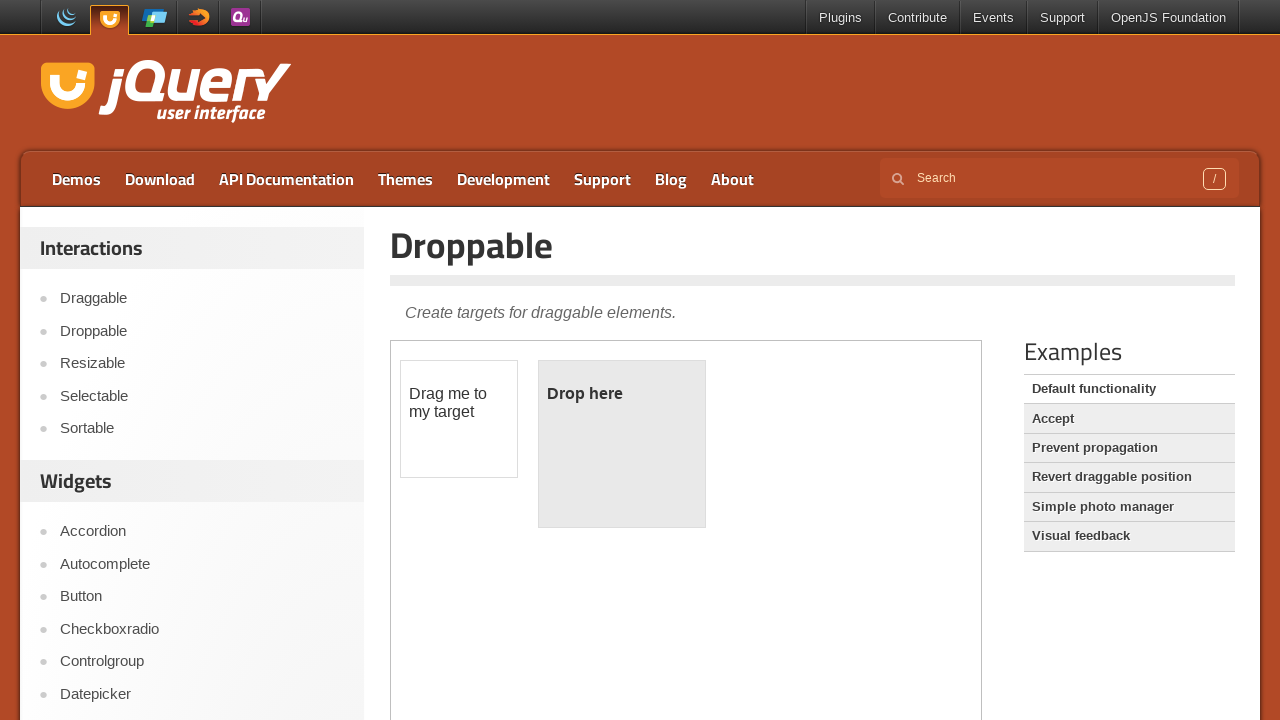

Located the iframe containing draggable element
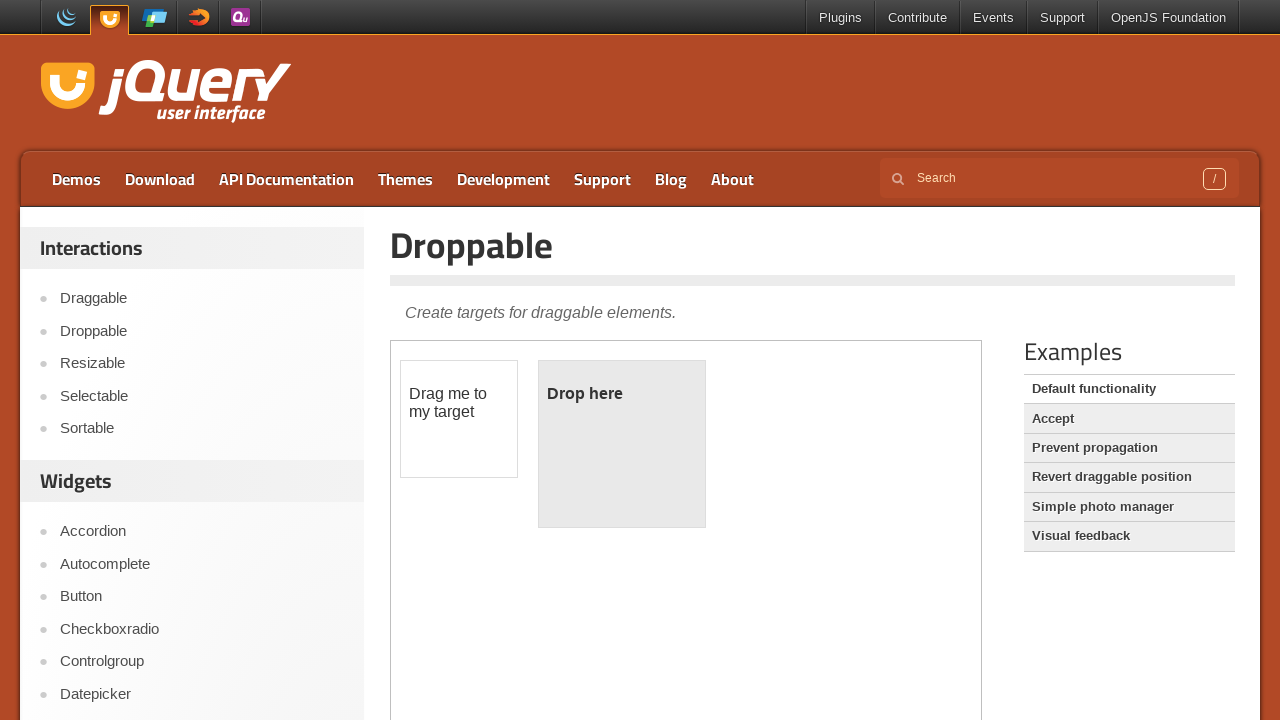

Located draggable element with ID 'draggable' inside iframe
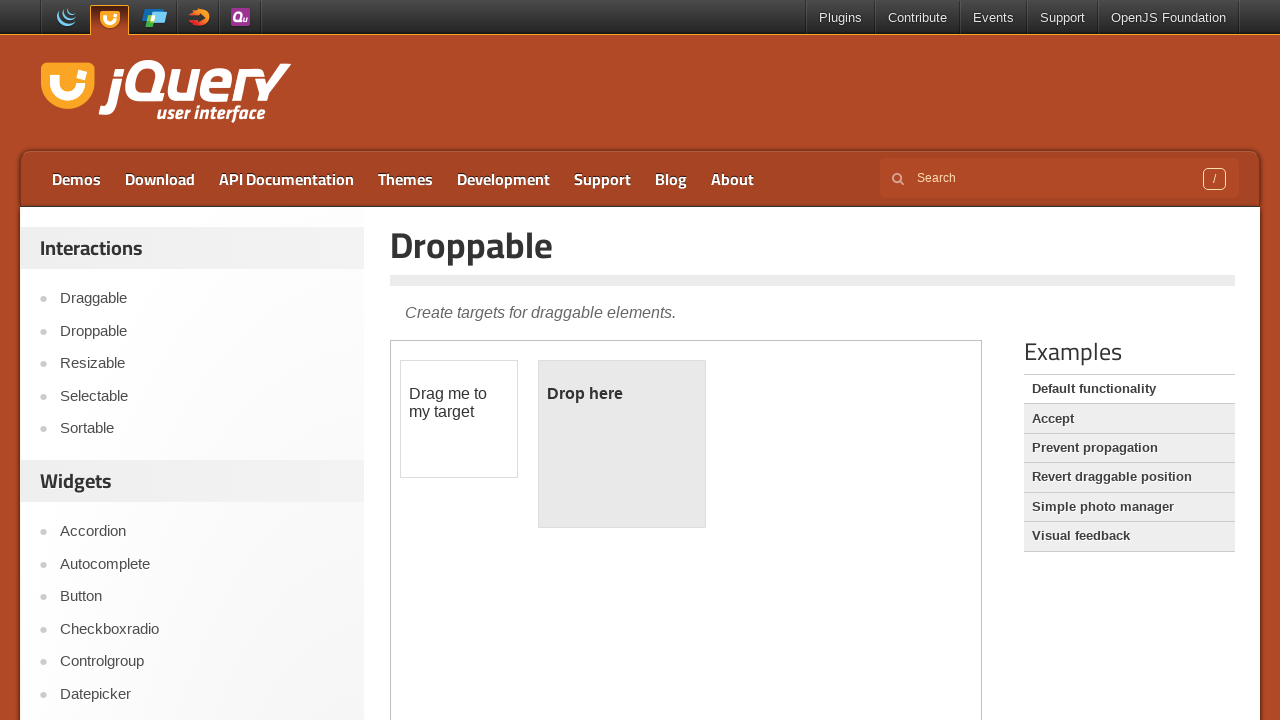

Retrieved bounding box of draggable element to calculate coordinates
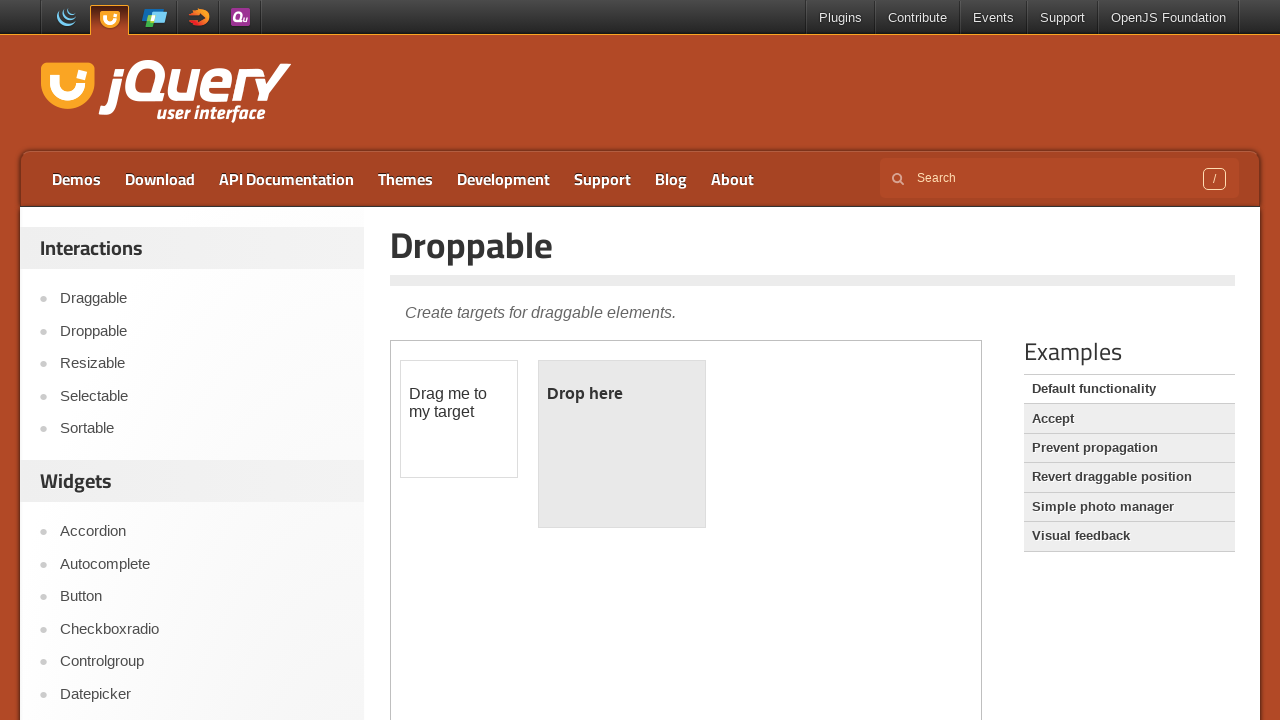

Moved mouse to center of draggable element at (459, 419)
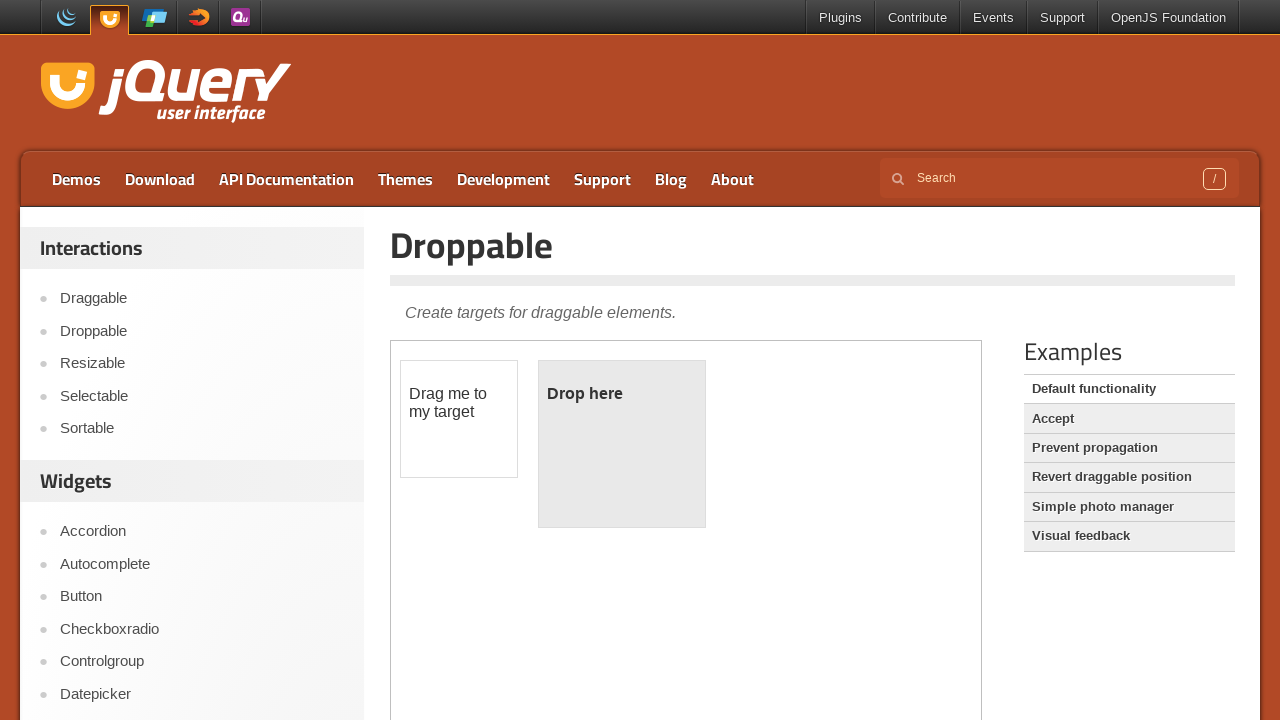

Pressed mouse button down to start drag operation at (459, 419)
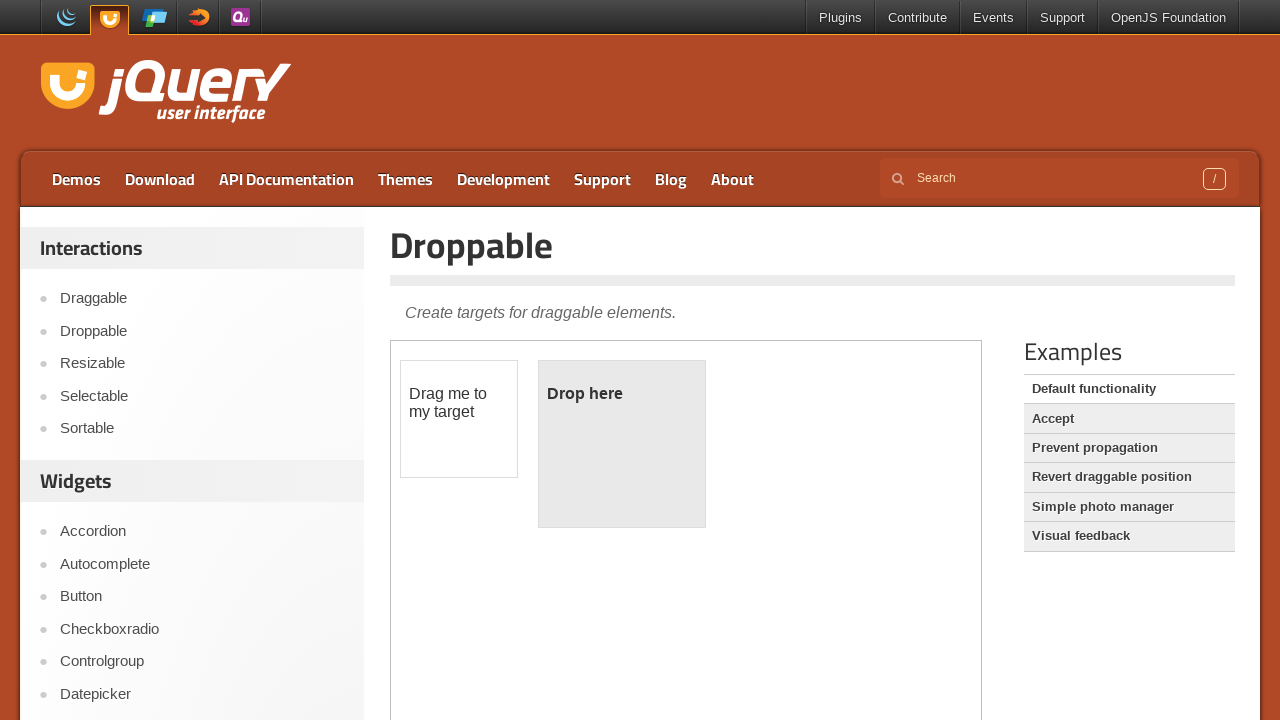

Moved mouse to target position with offset (186px right, 48px down) at (645, 467)
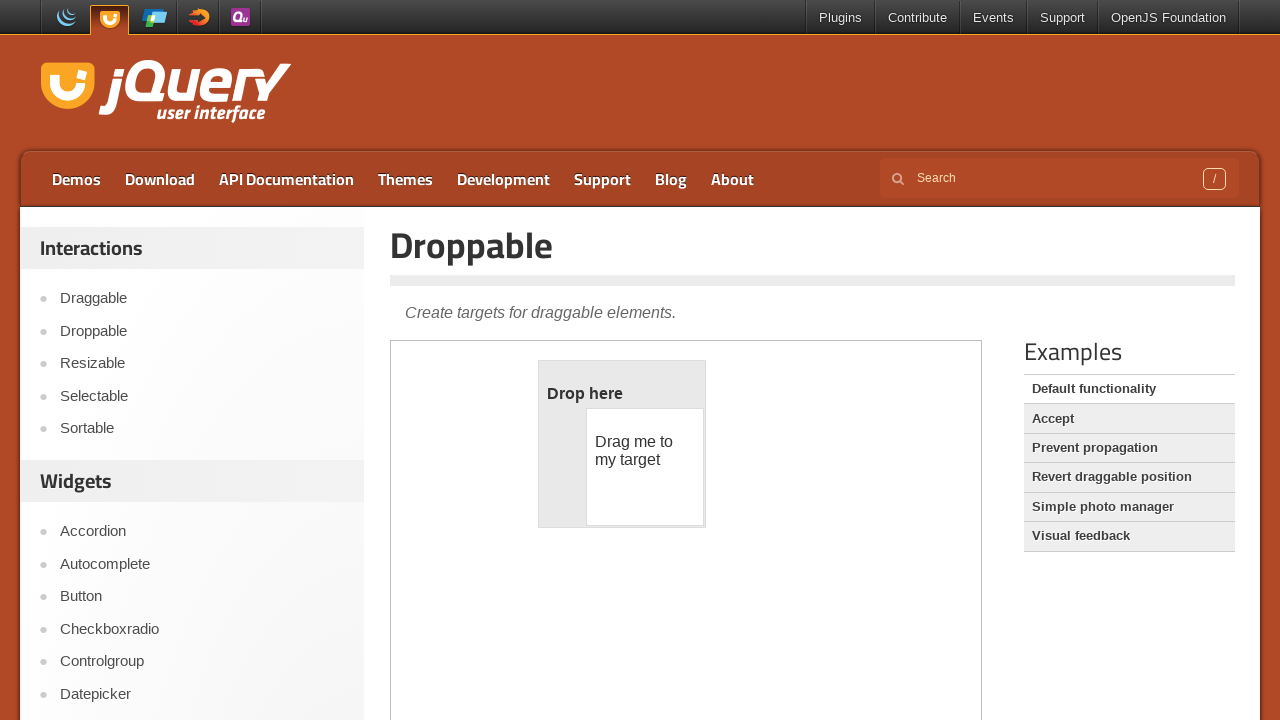

Released mouse button to complete drag-and-drop operation at (645, 467)
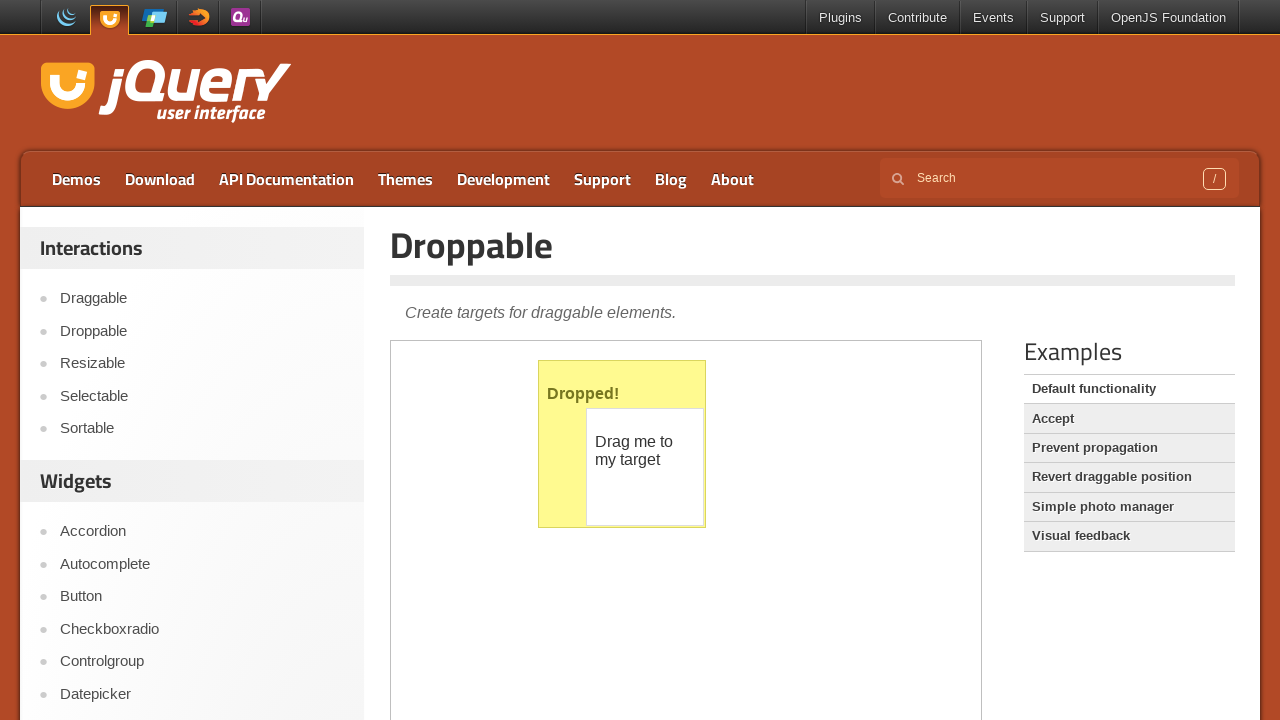

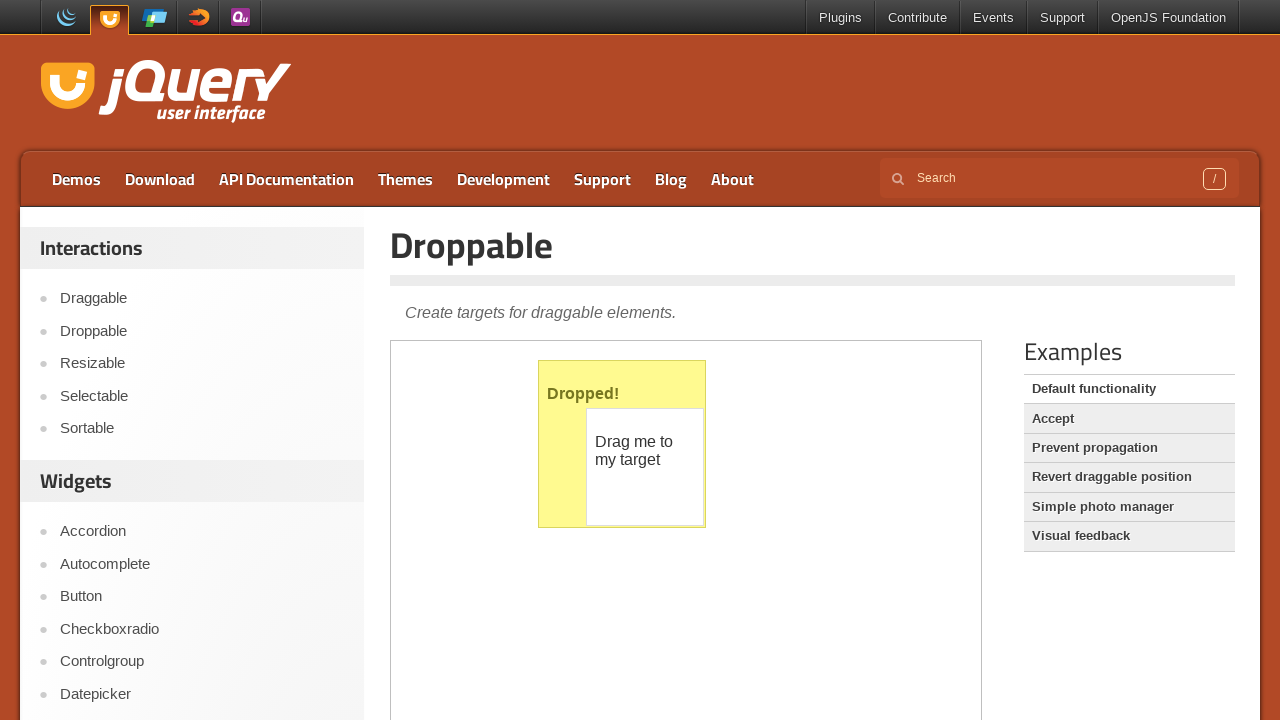